Tests navigation by clicking a link with a specific mathematically computed text, then fills out a multi-field form with first name, last name, city, and country information before submitting.

Starting URL: http://suninjuly.github.io/find_link_text

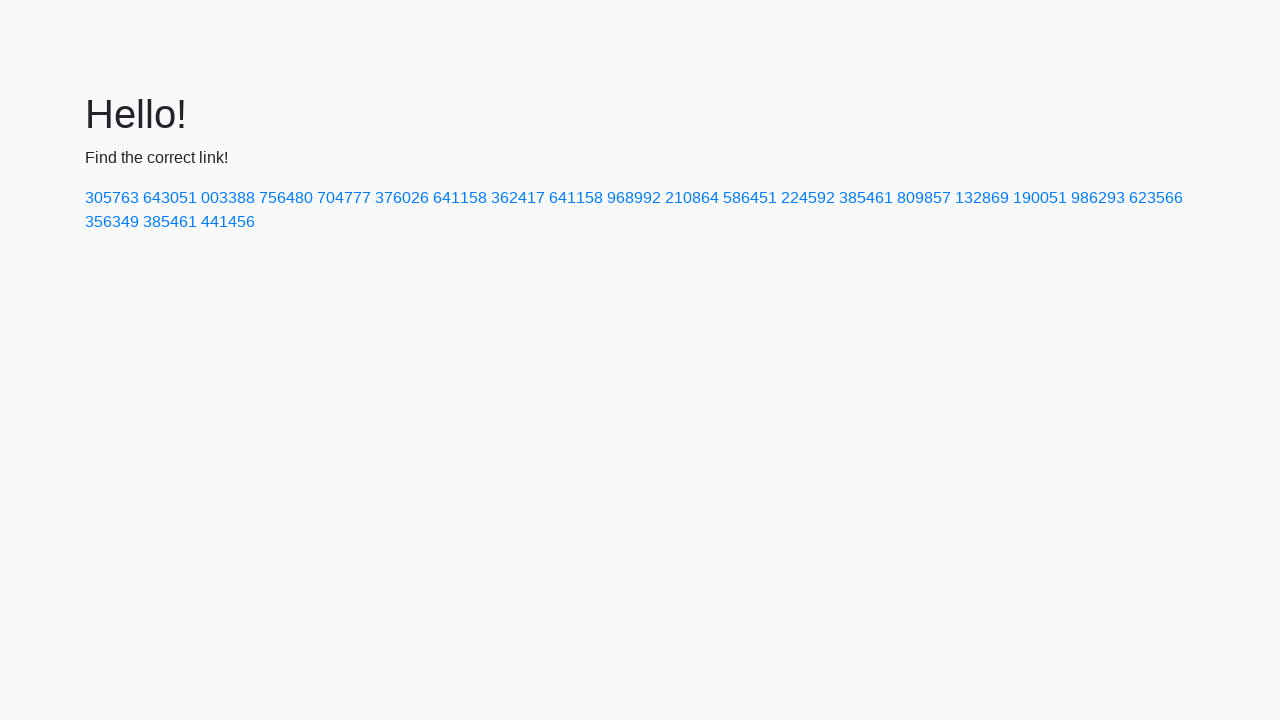

Clicked link with mathematically computed text '224592' (pi^e * 10000 rounded up) at (808, 198) on a:text('224592')
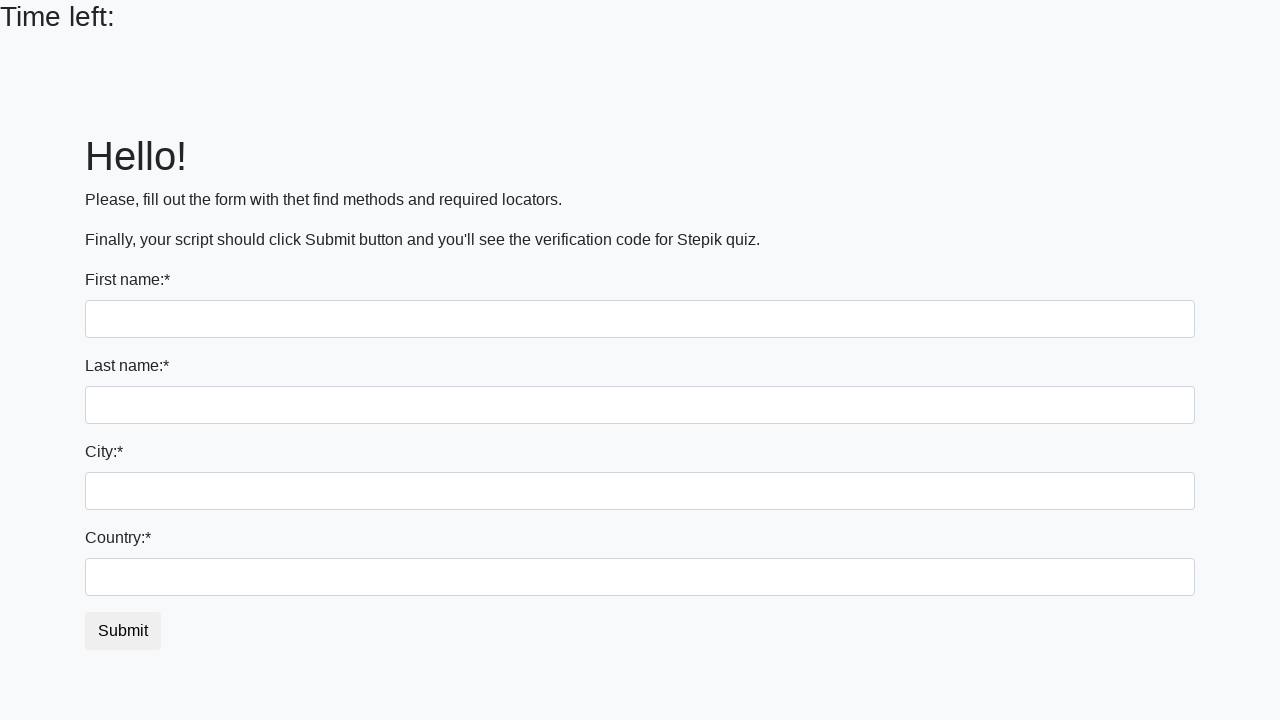

Filled first name input with 'Ivan' on input
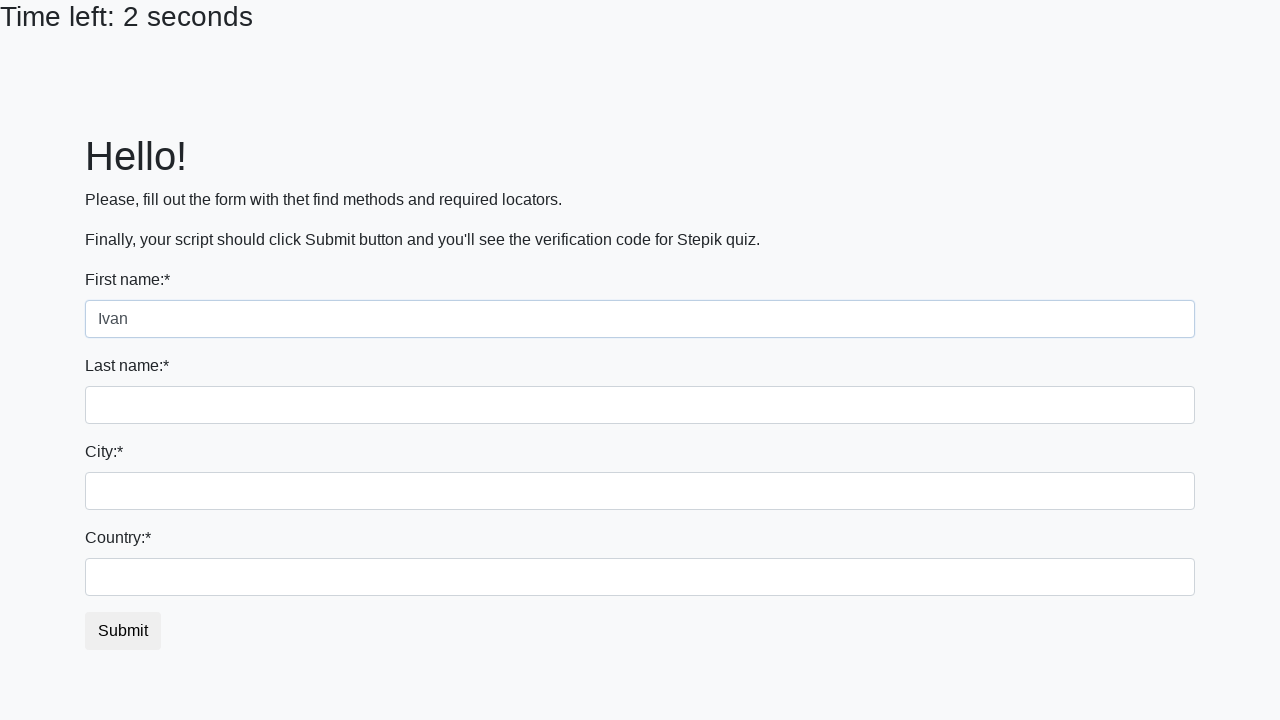

Filled last name input with 'Petrov' on input[name='last_name']
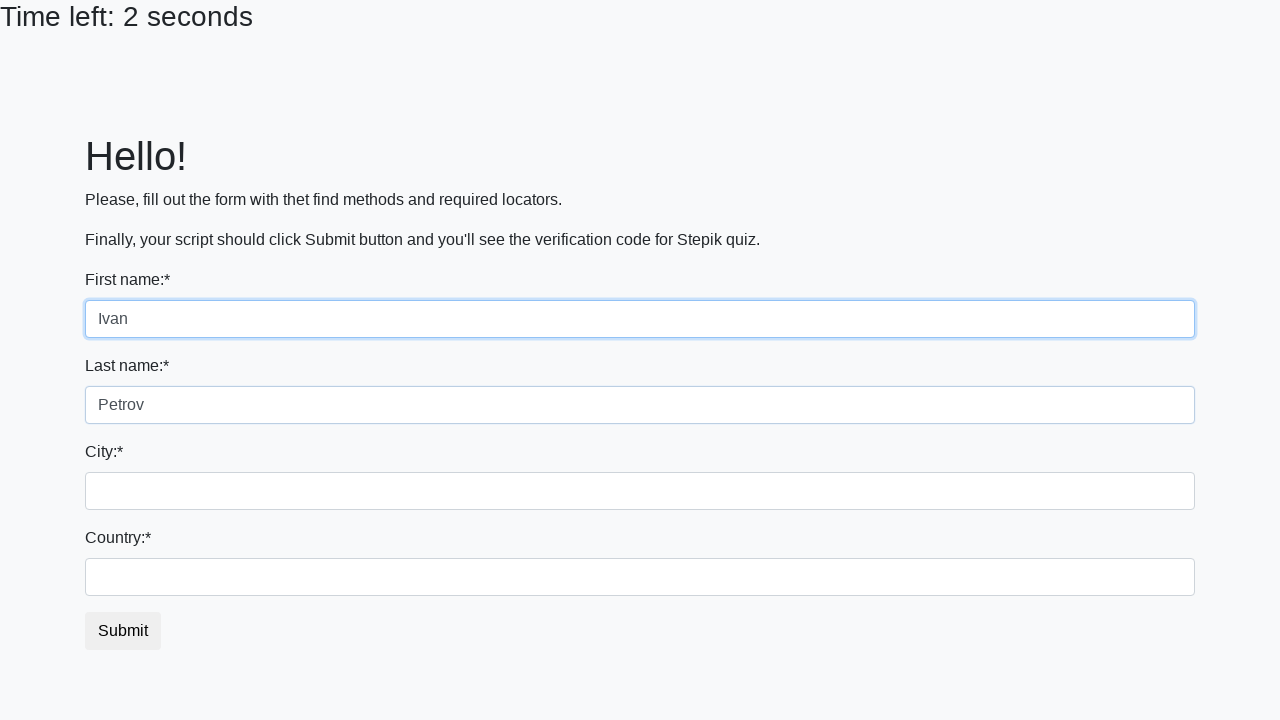

Filled city input with 'Smolensk' on .city
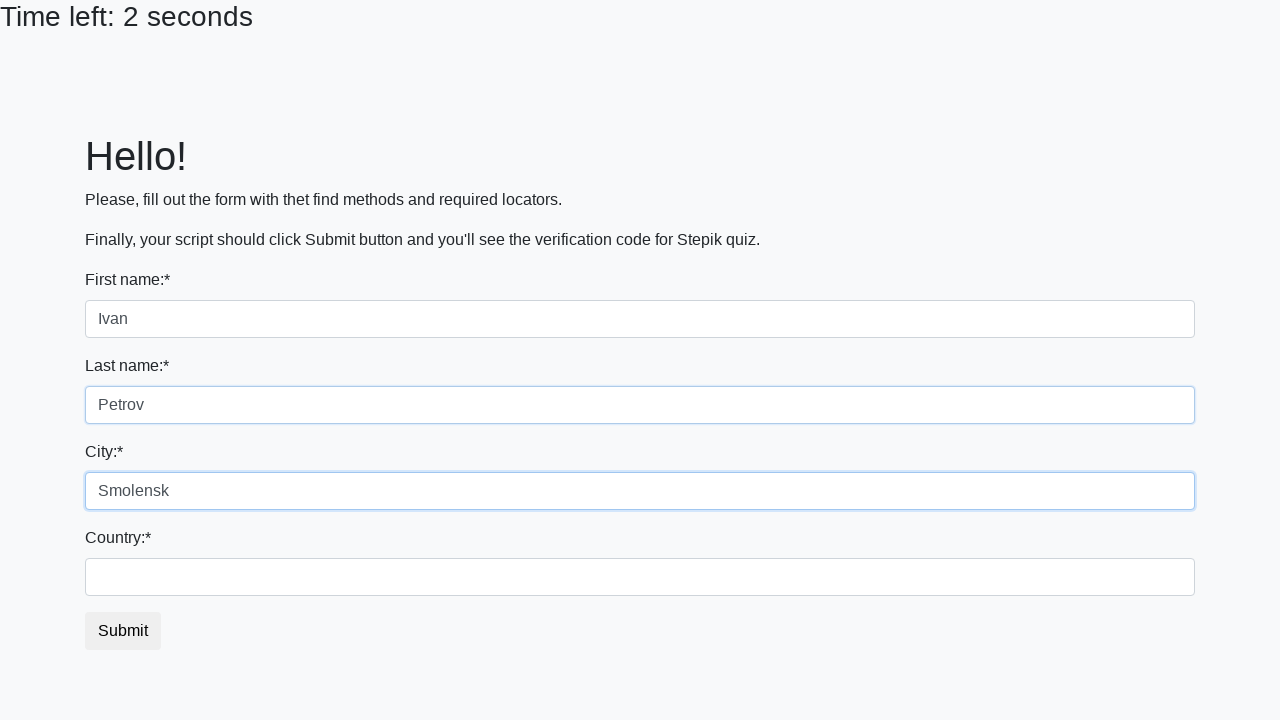

Filled country input with 'Russia' on #country
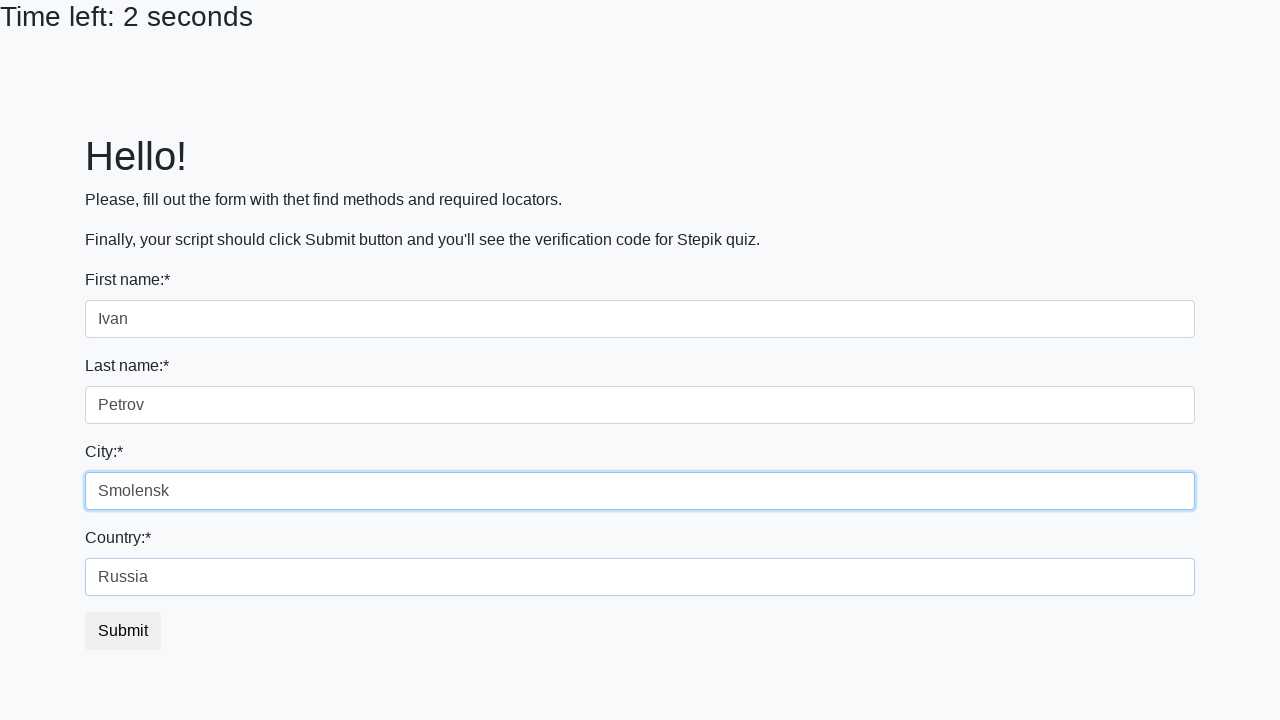

Clicked submit button to submit the form at (123, 631) on button.btn
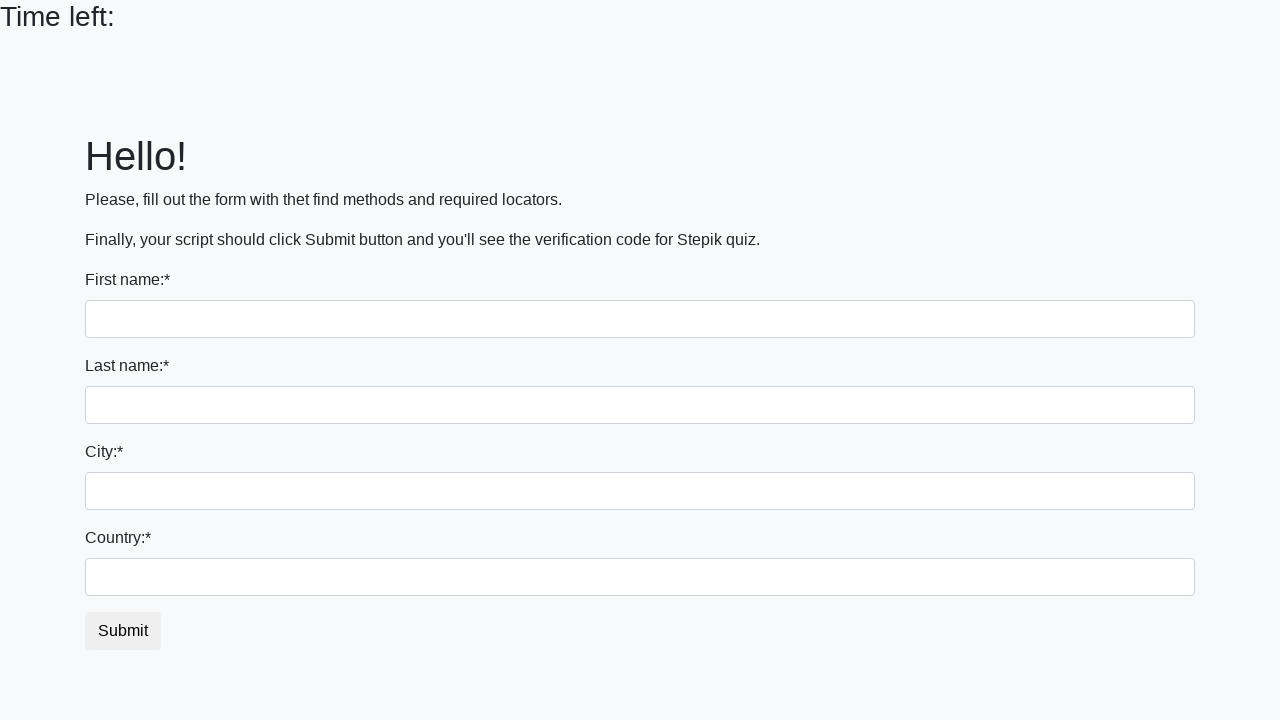

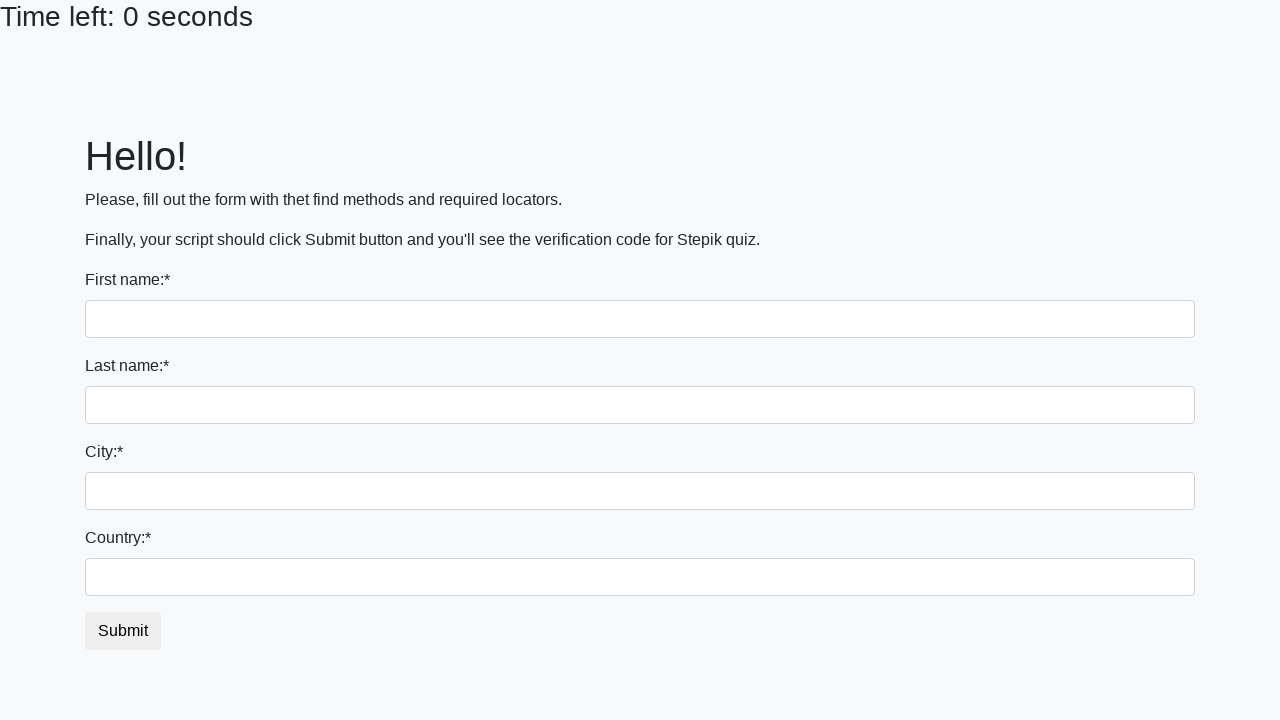